Tests a practice form by filling out personal information fields including name, gender, experience, date, profession, tools, and dropdown selections

Starting URL: https://www.techlistic.com/p/selenium-practice-form.html

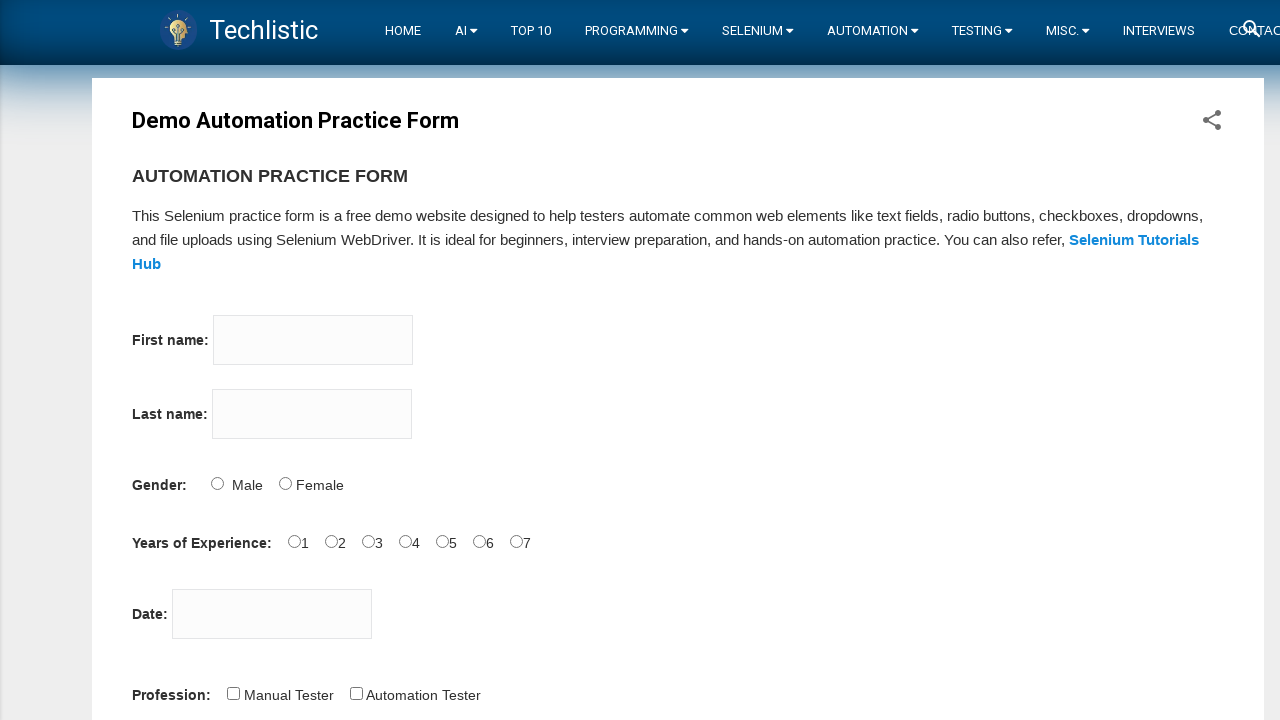

Filled first name field with 'abcd' on input[name='firstname']
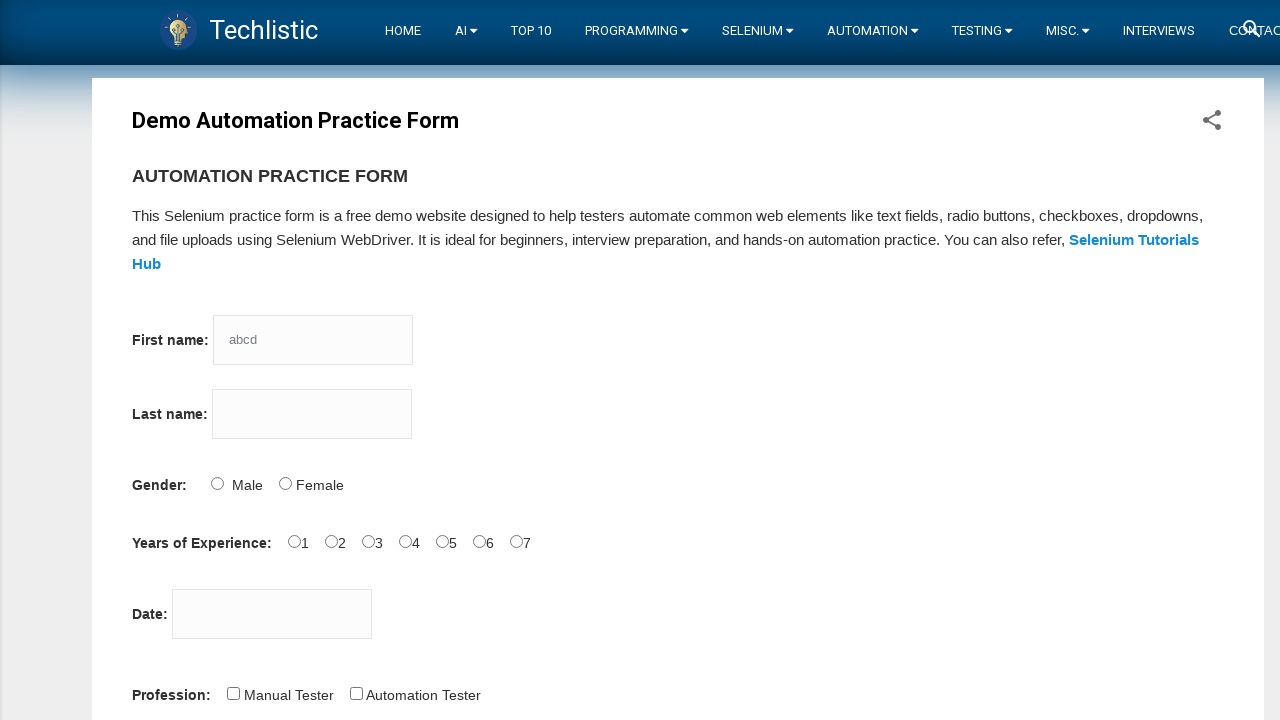

Filled last name field with 'xyz' on input[name='lastname']
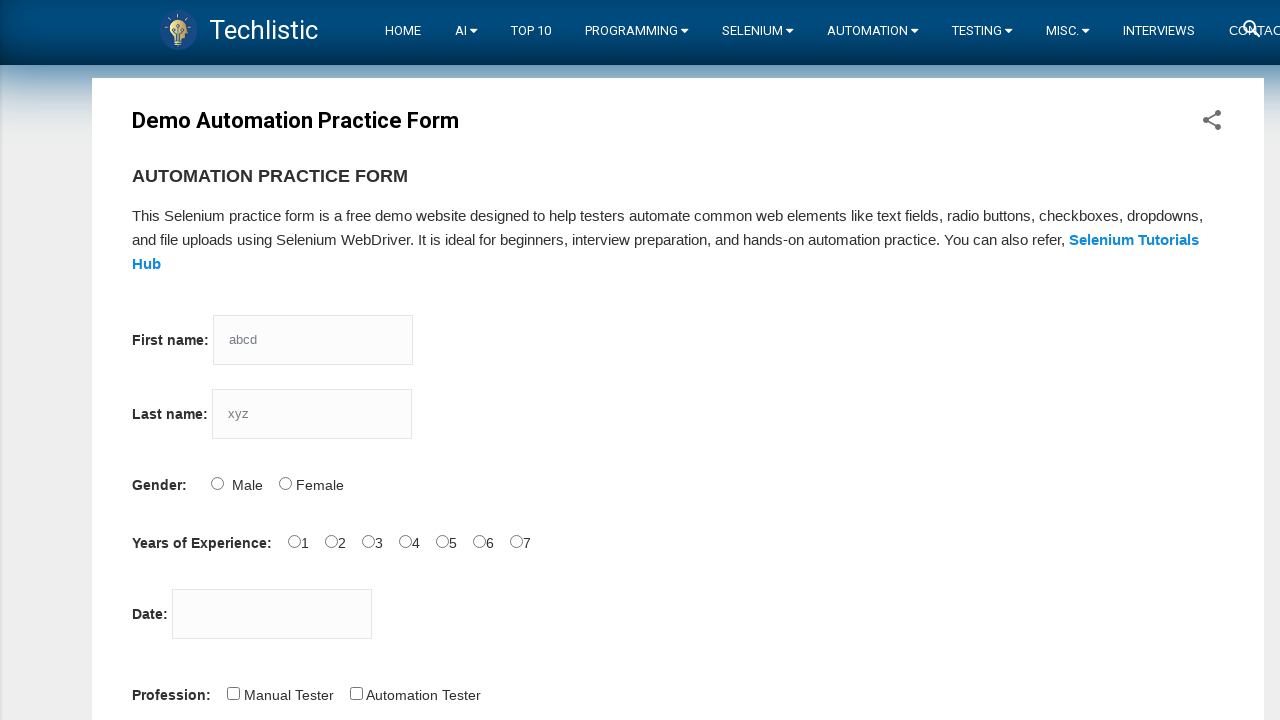

Selected Male gender option at (217, 483) on #sex-0
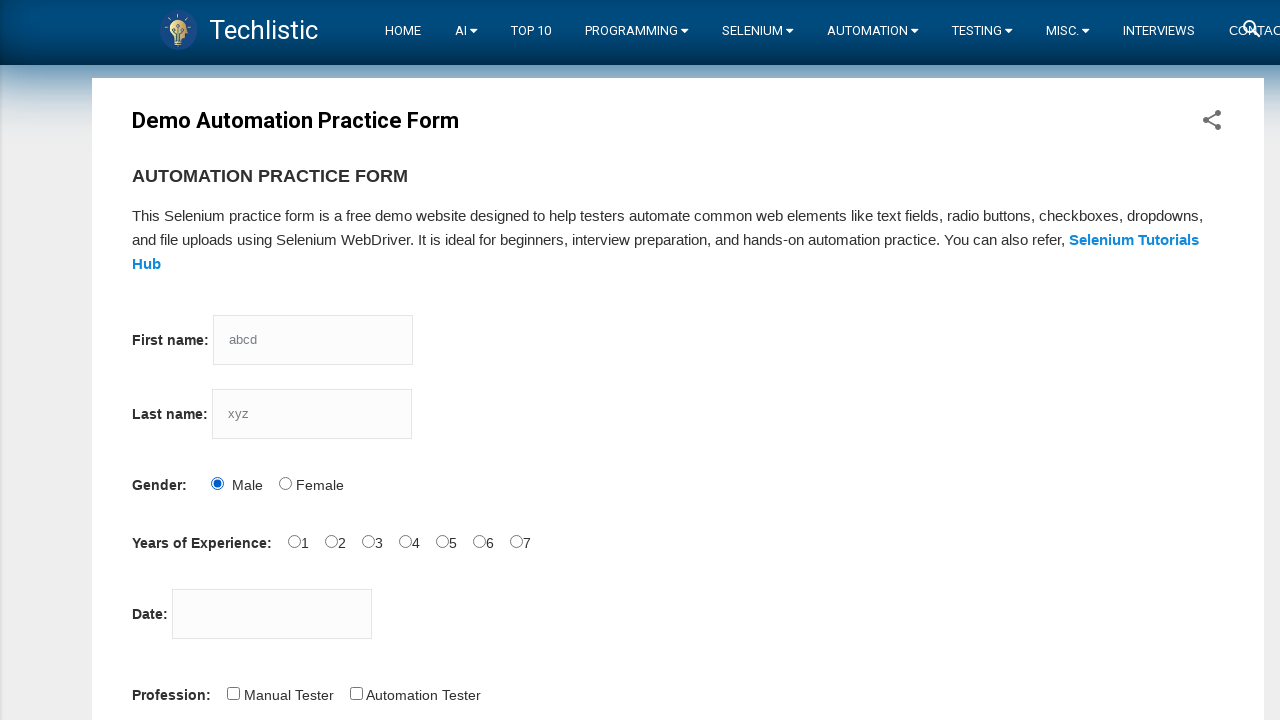

Selected 1 year experience option at (331, 541) on #exp-1
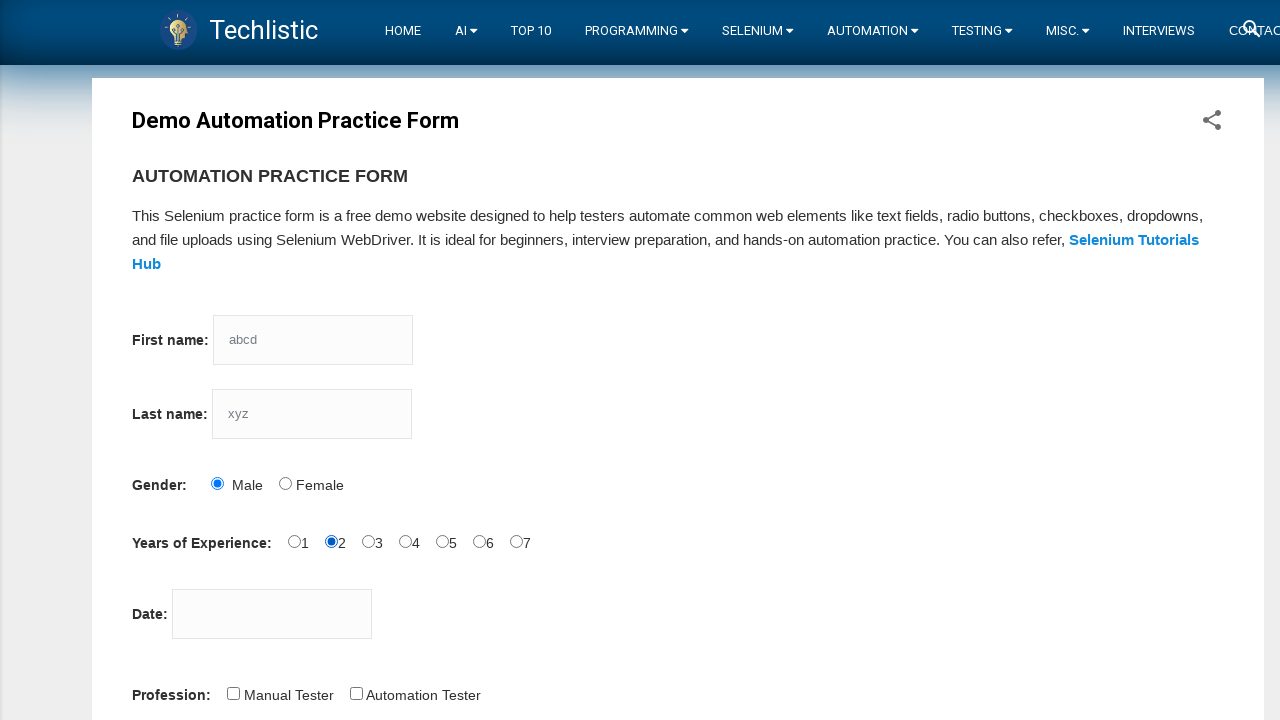

Filled date picker with '12/12/2021' on #datepicker
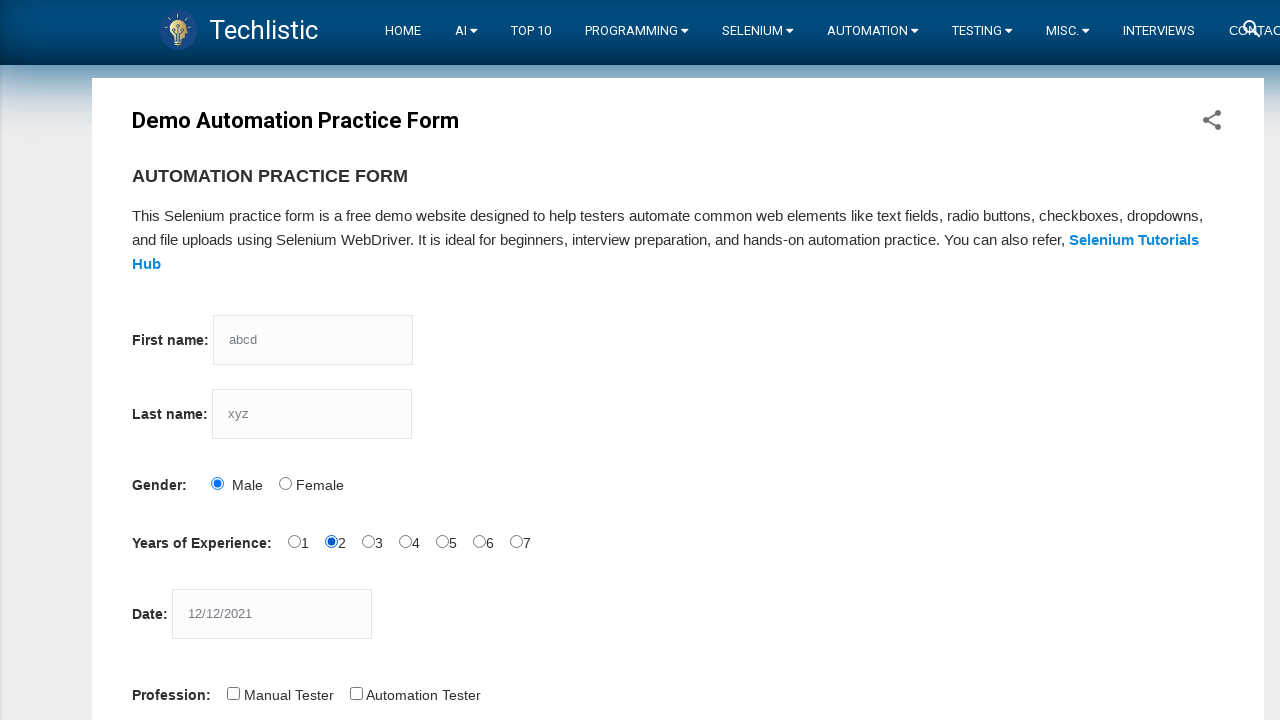

Selected Automation Tester profession at (356, 693) on #profession-1
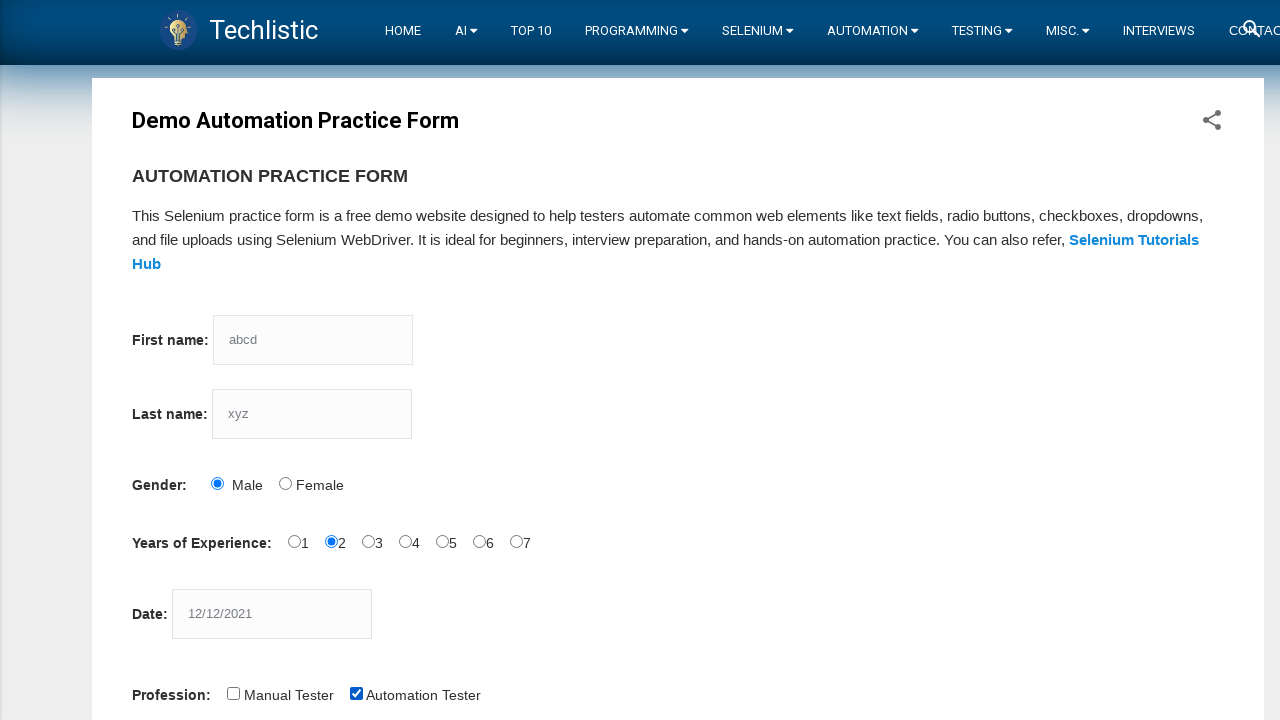

Selected Selenium IDE automation tool at (446, 360) on #tool-2
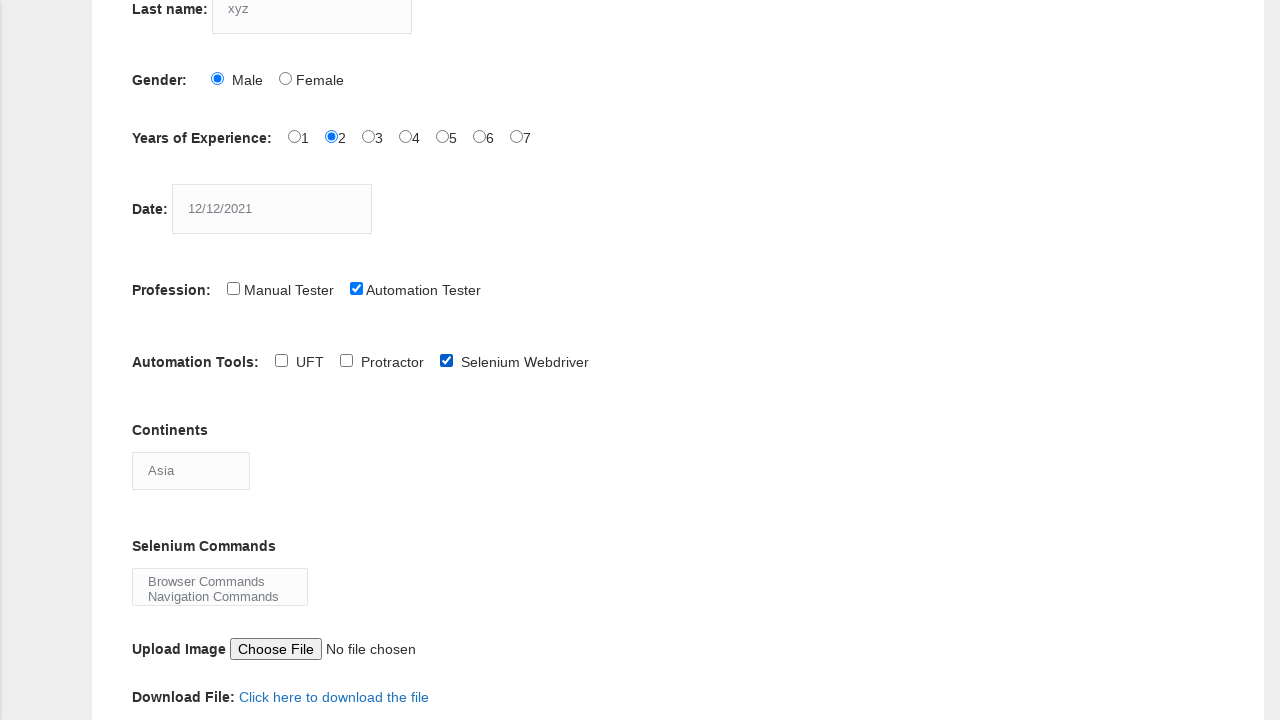

Selected continent from dropdown (index 0) on #continents
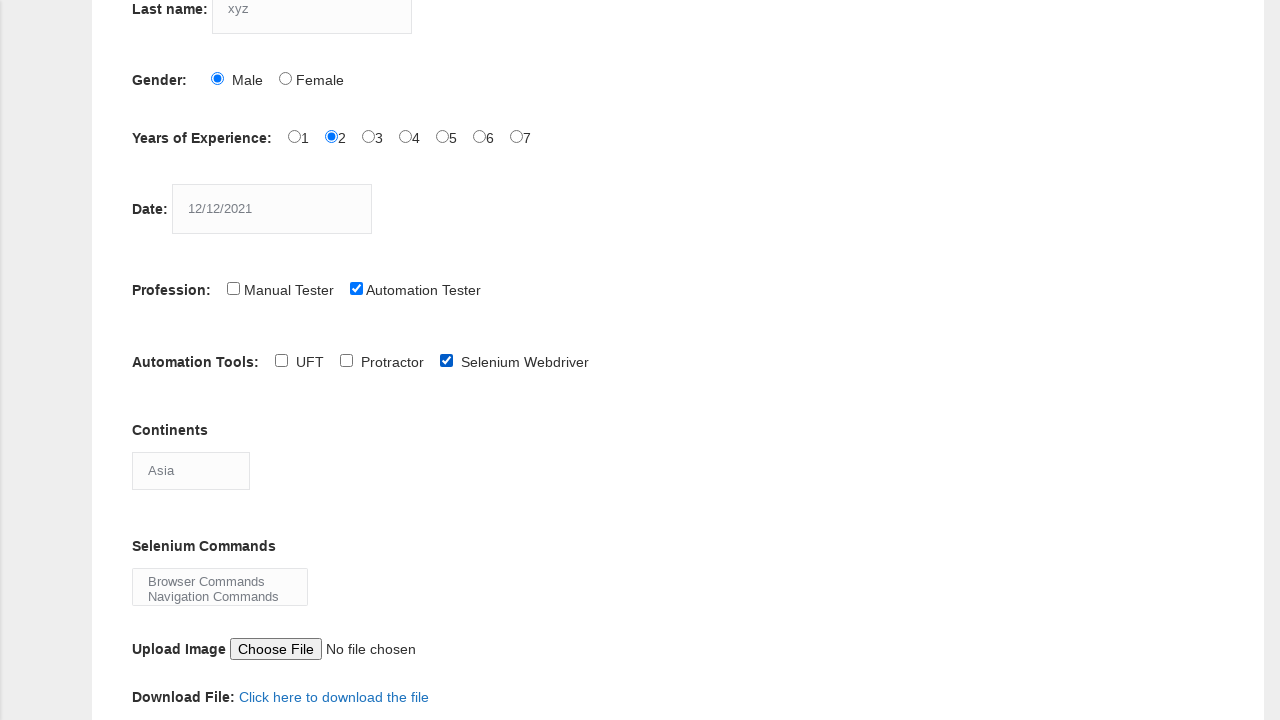

Selected selenium command from dropdown (index 1) on #selenium_commands
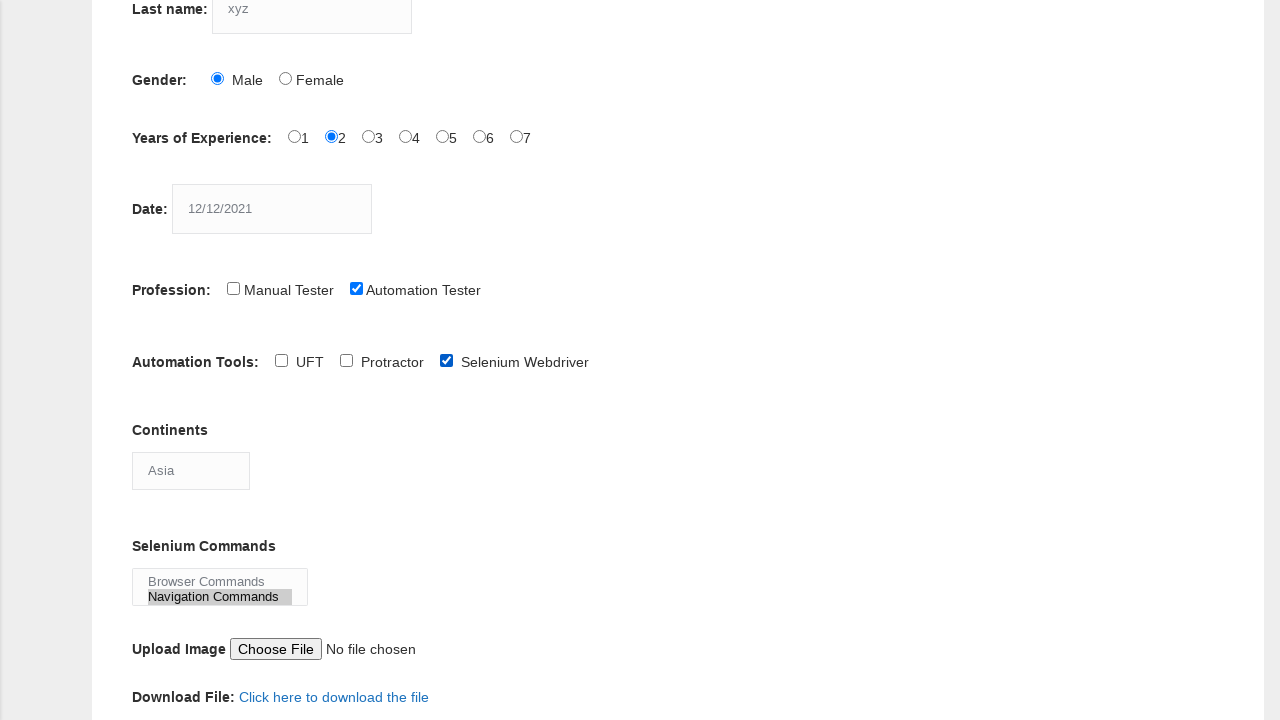

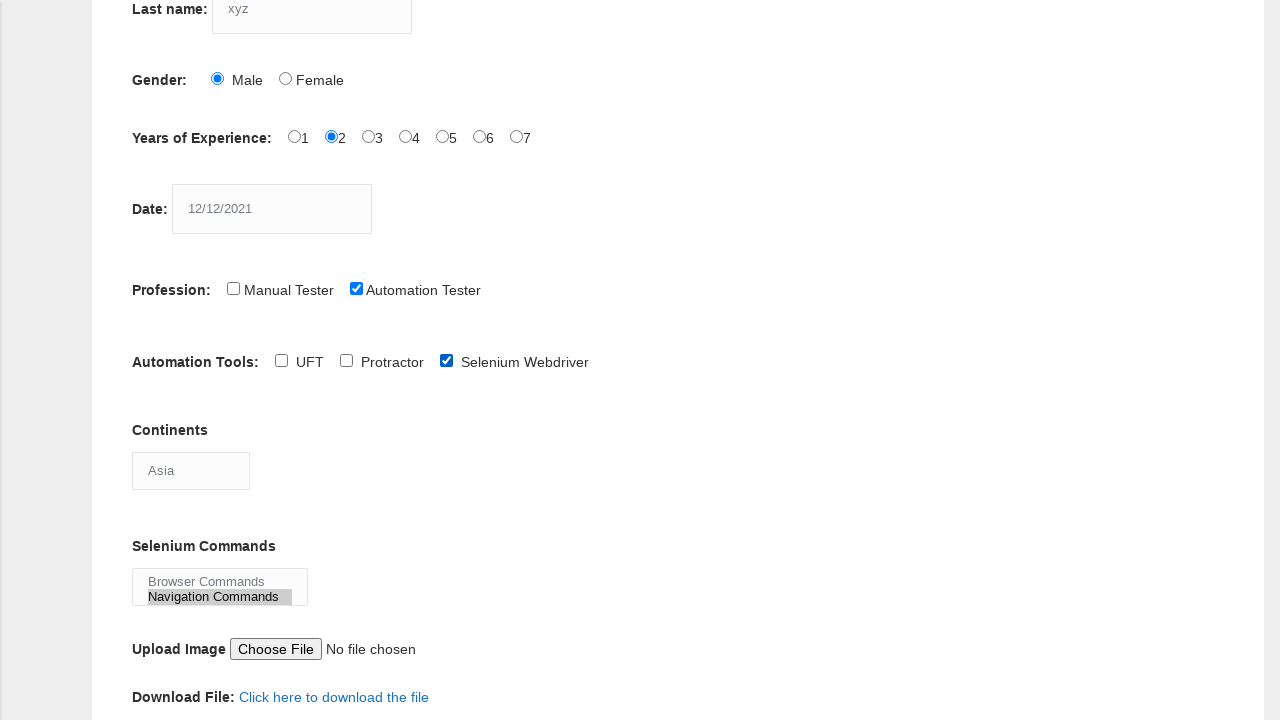